Solves a math captcha by calculating a value from an element, filling the answer, selecting checkboxes and radio buttons, then submitting the form

Starting URL: http://suninjuly.github.io/math.html

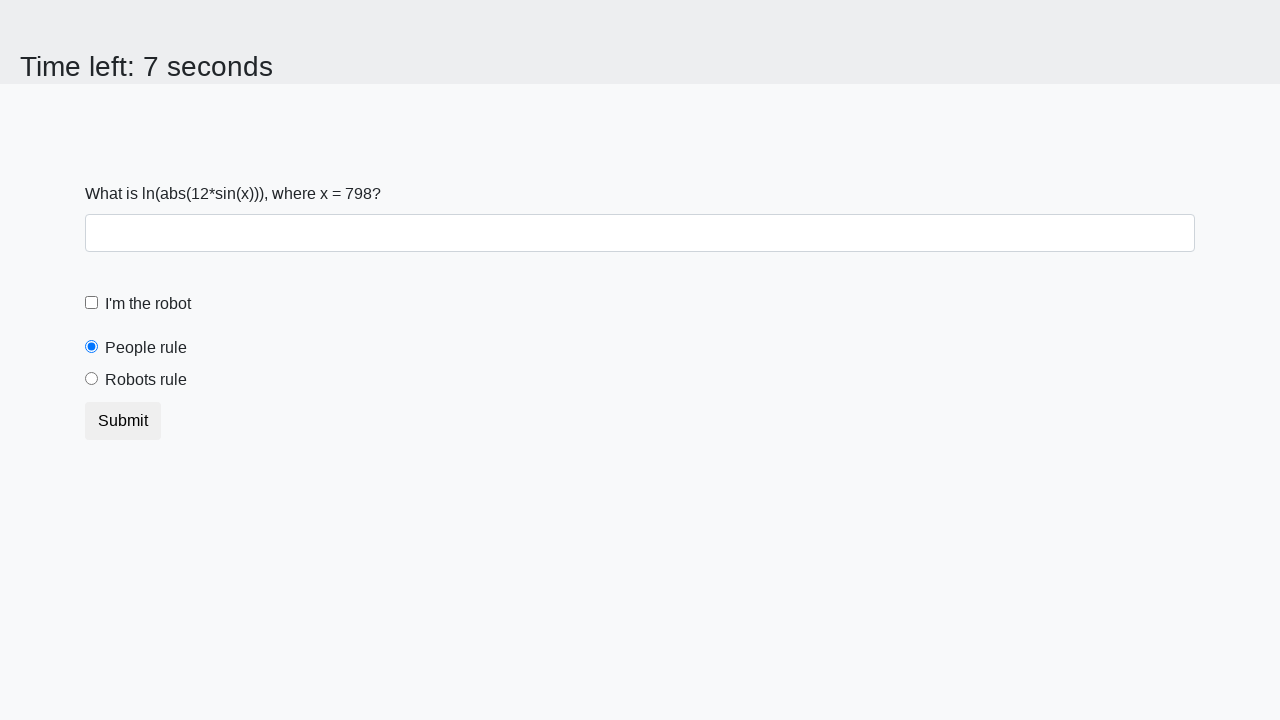

Located the math problem input value span element
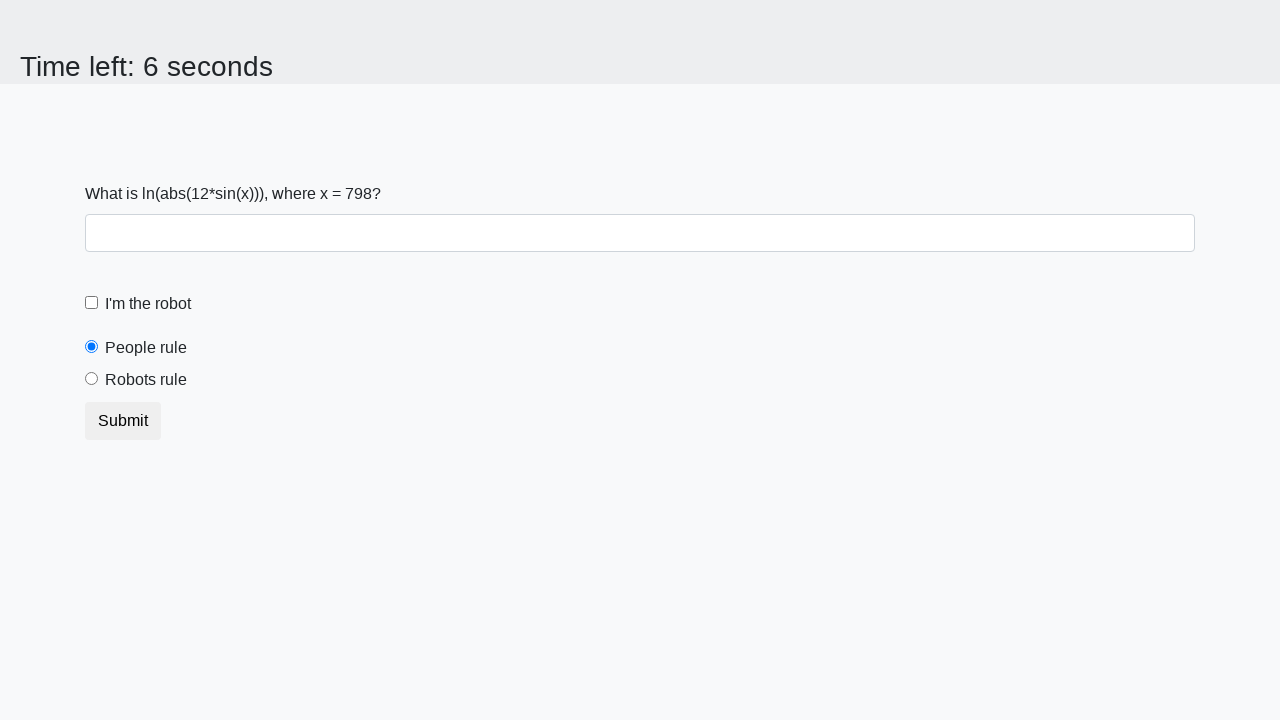

Retrieved text content from span element
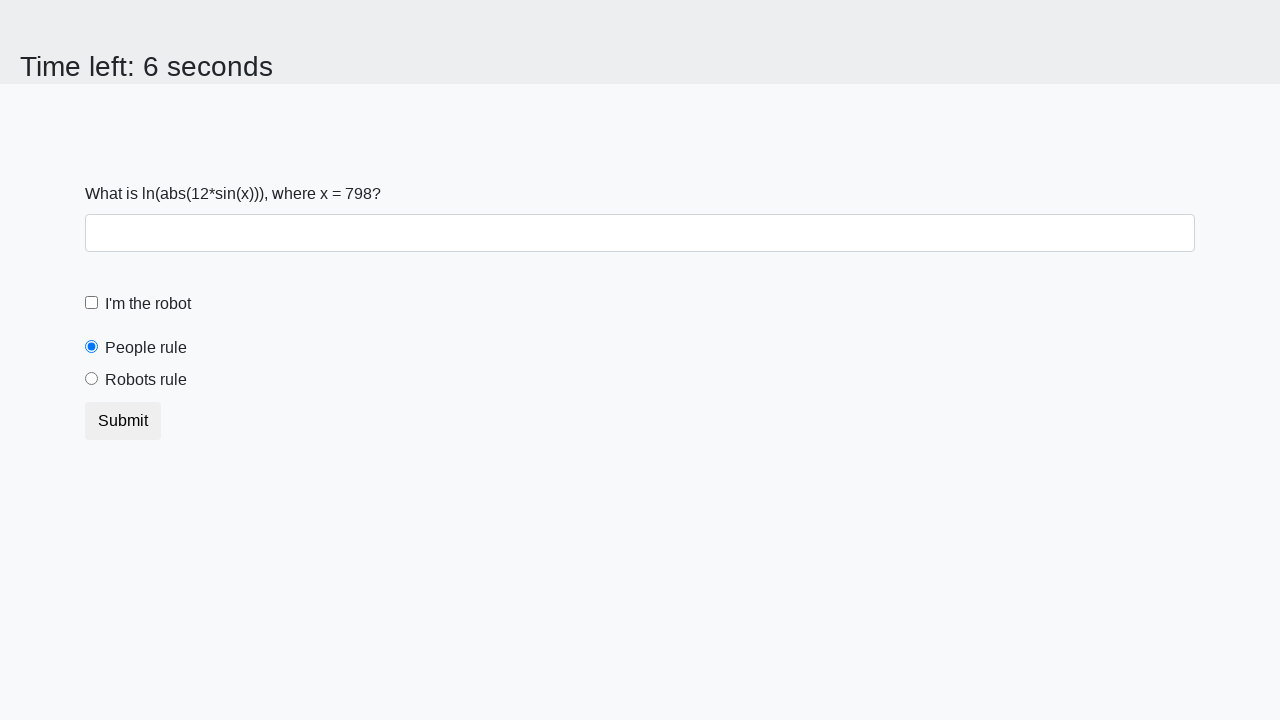

Calculated math captcha answer: -0.8544841192247528
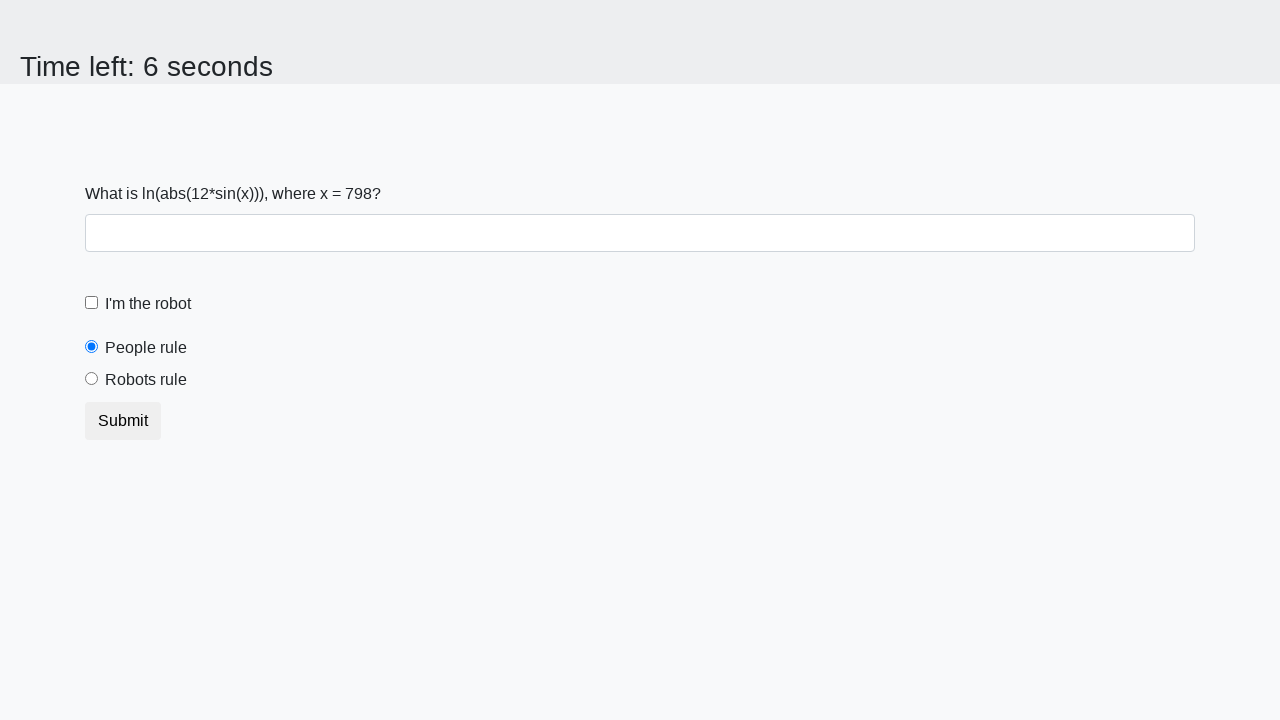

Filled the answer field with calculated value on #answer
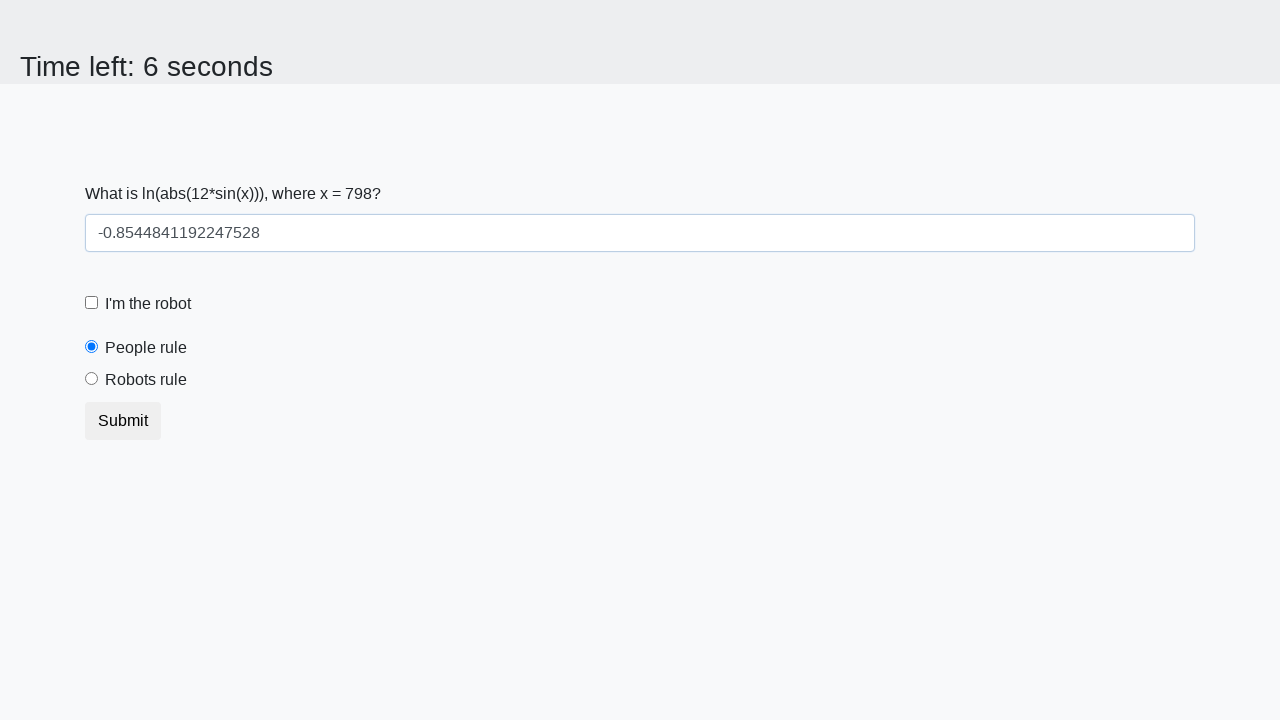

Checked the 'I'm the robot' checkbox at (92, 303) on #robotCheckbox
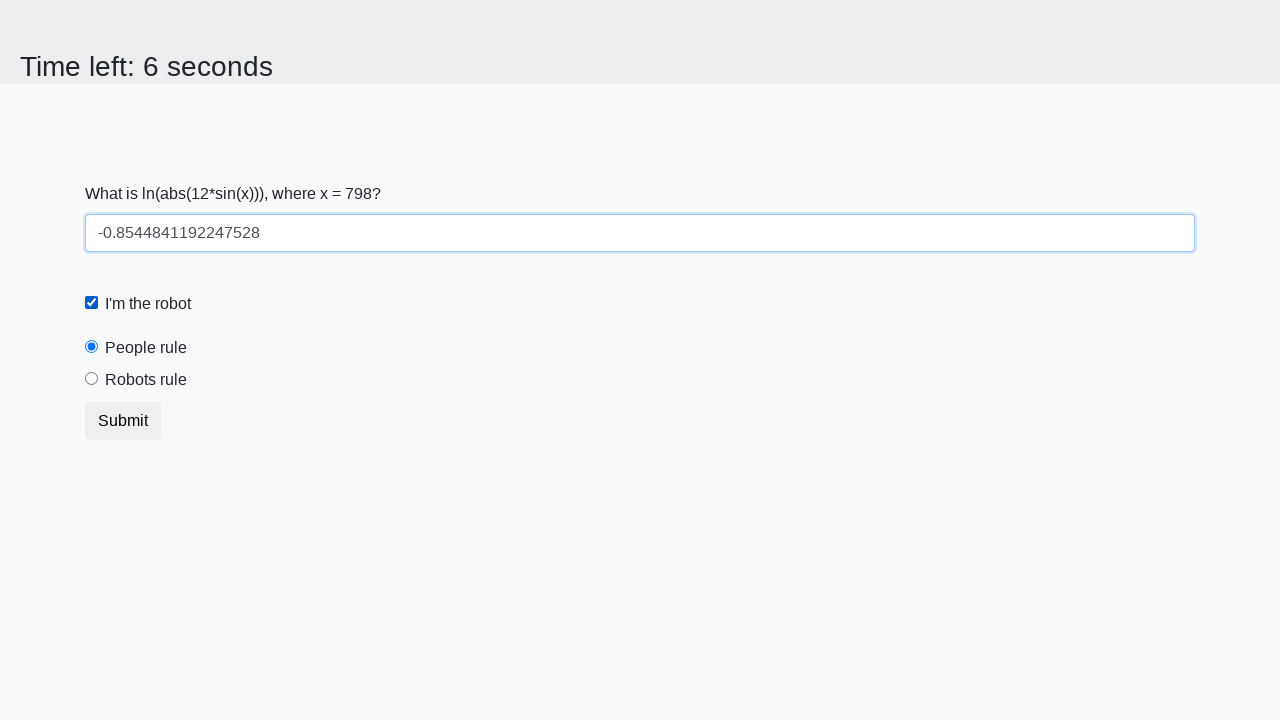

Selected the 'Robots rule!' radio button at (92, 379) on #robotsRule
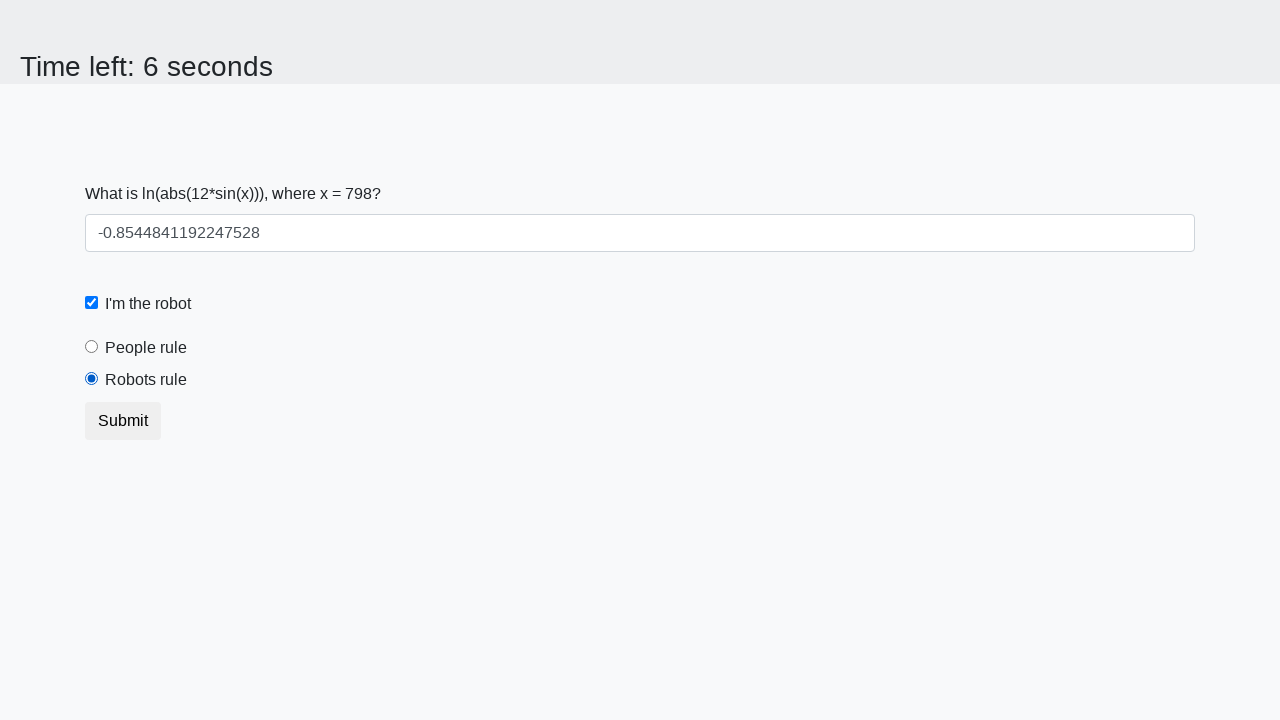

Clicked the Submit button at (123, 421) on button.btn
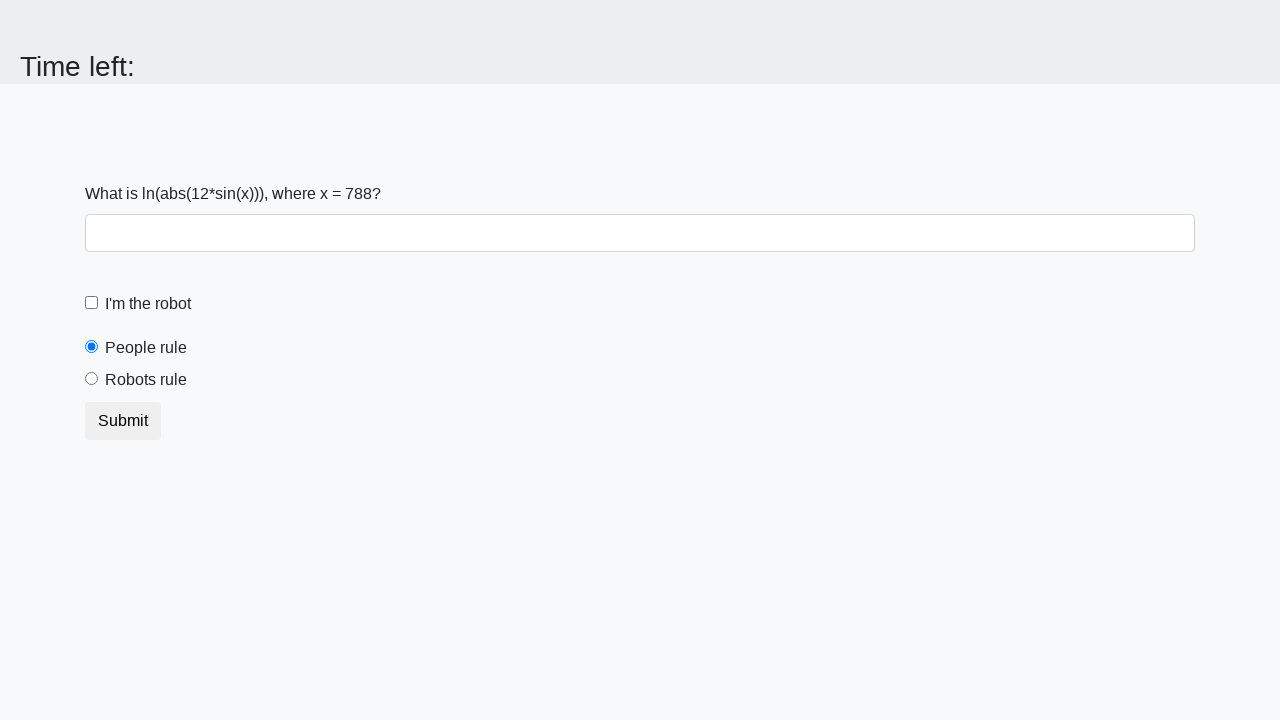

Set up alert dialog handler to accept dialogs
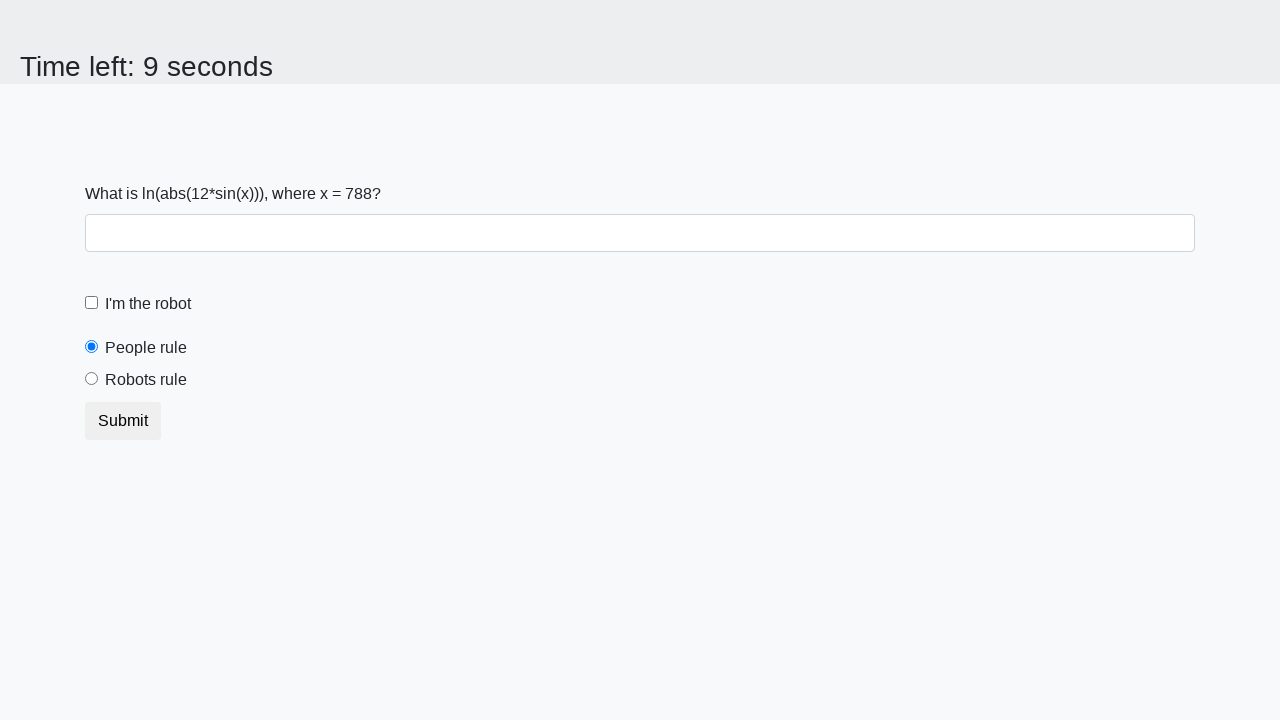

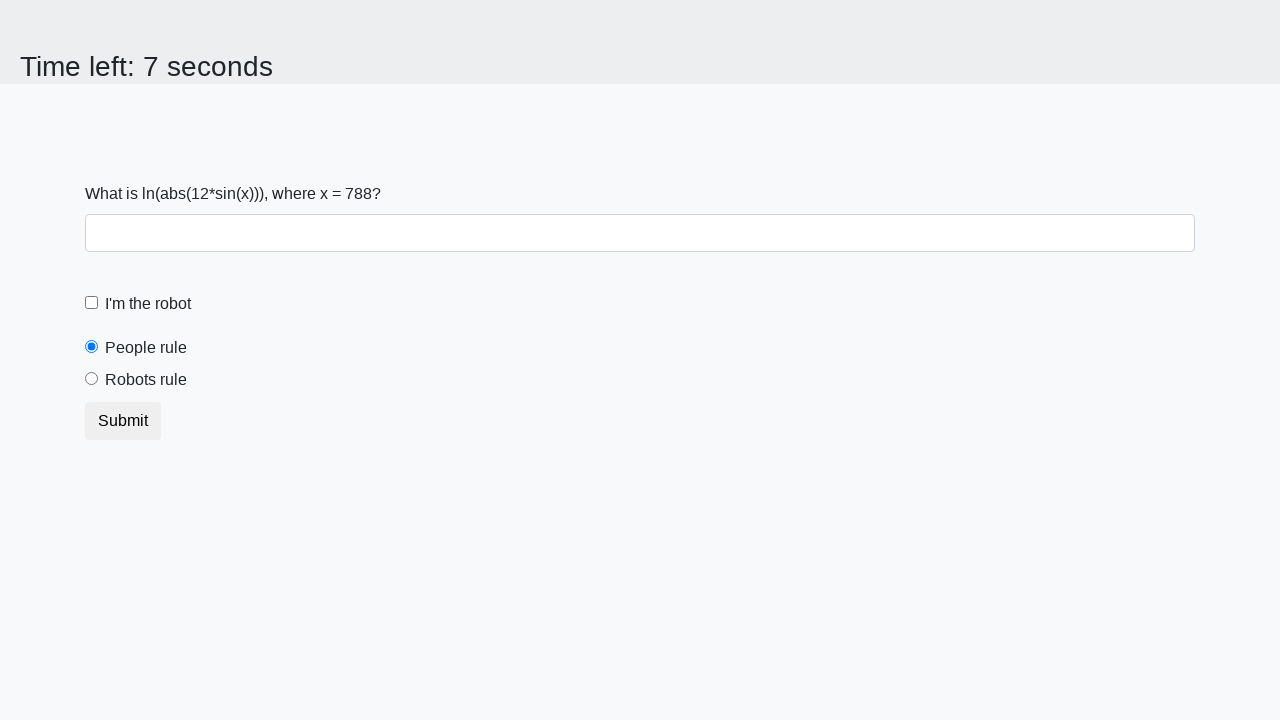